Tests typing text into an input field and then clearing it

Starting URL: https://bonigarcia.dev/selenium-webdriver-java/web-form.html

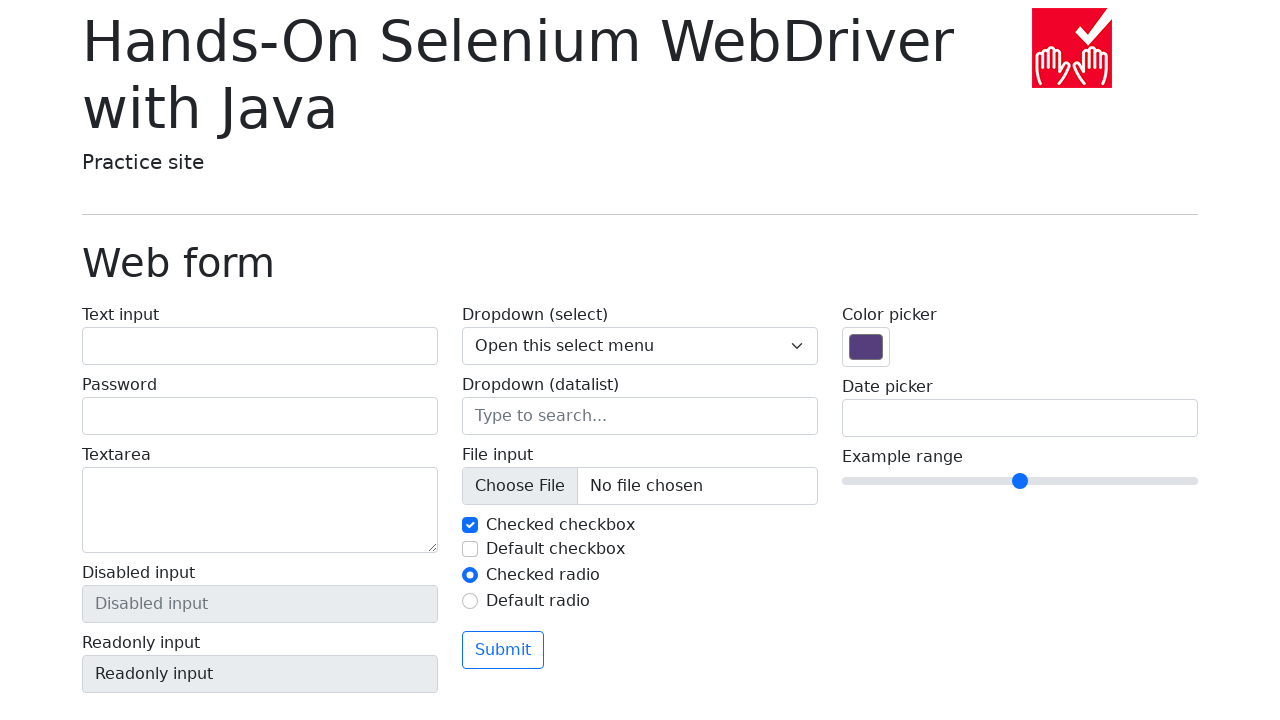

Filled input field with 'Hello World!' on [name='my-text']
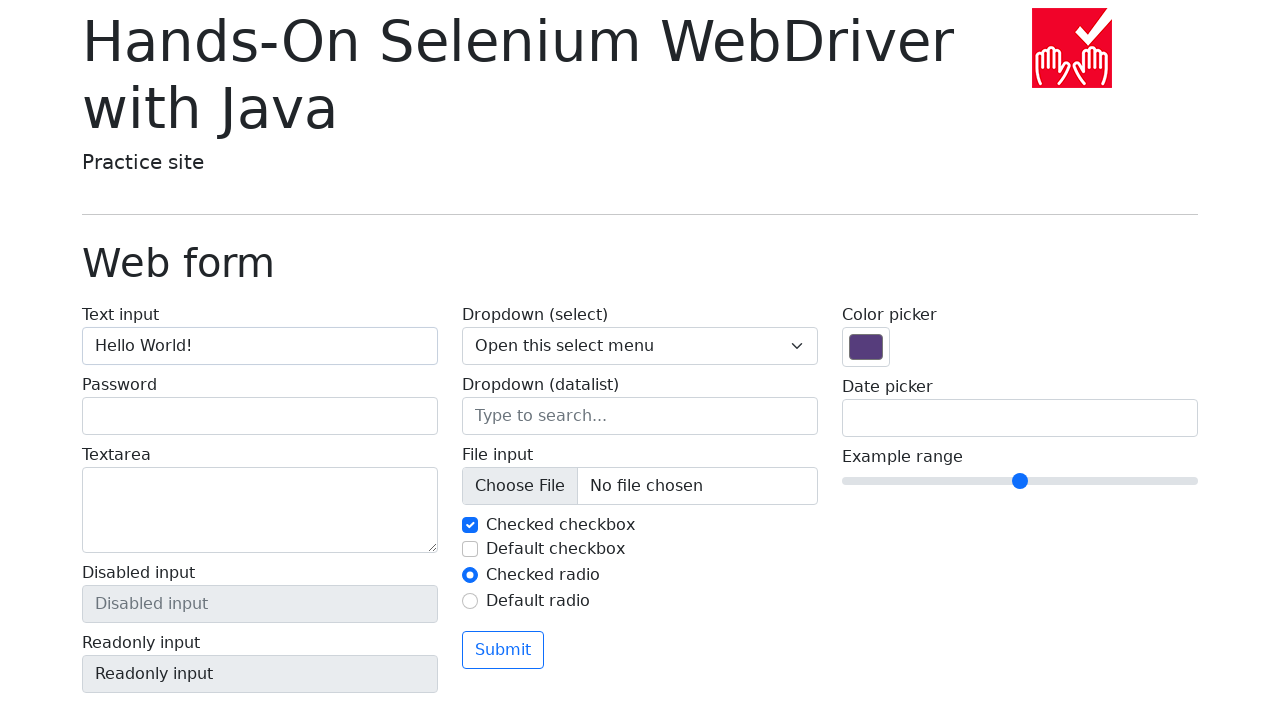

Verified input field contains 'Hello World!'
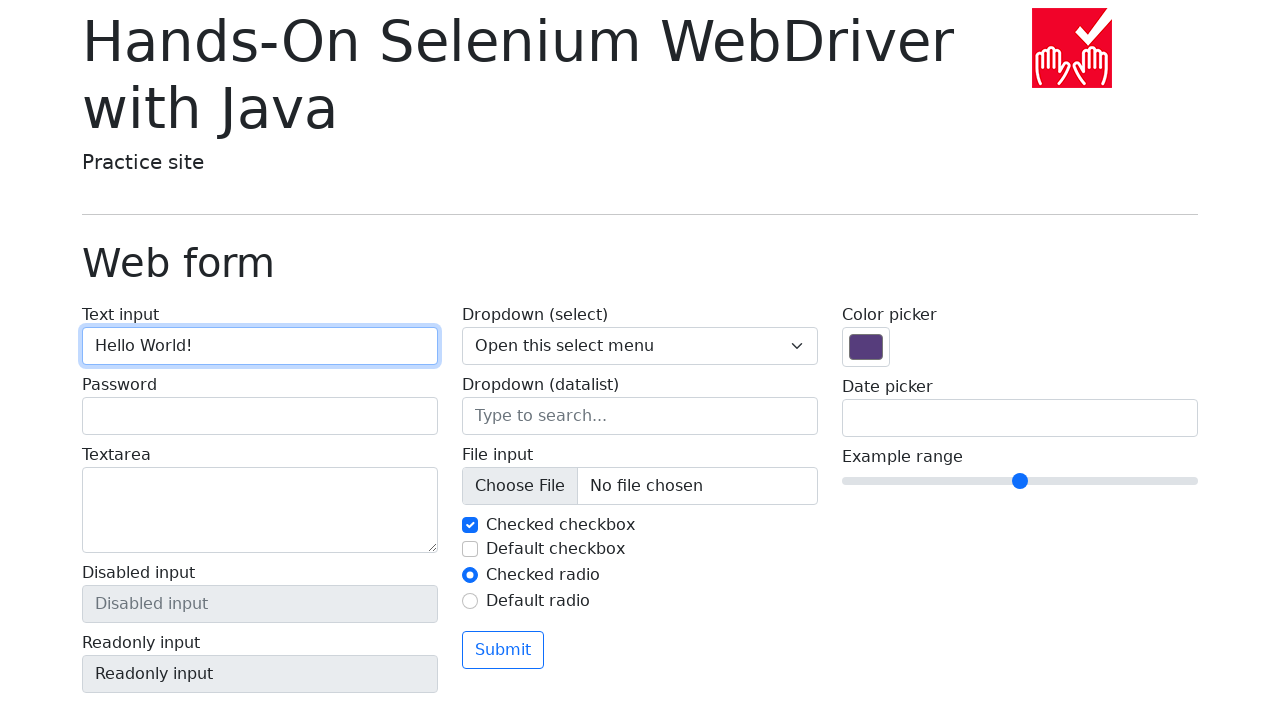

Cleared input field by filling with empty string on [name='my-text']
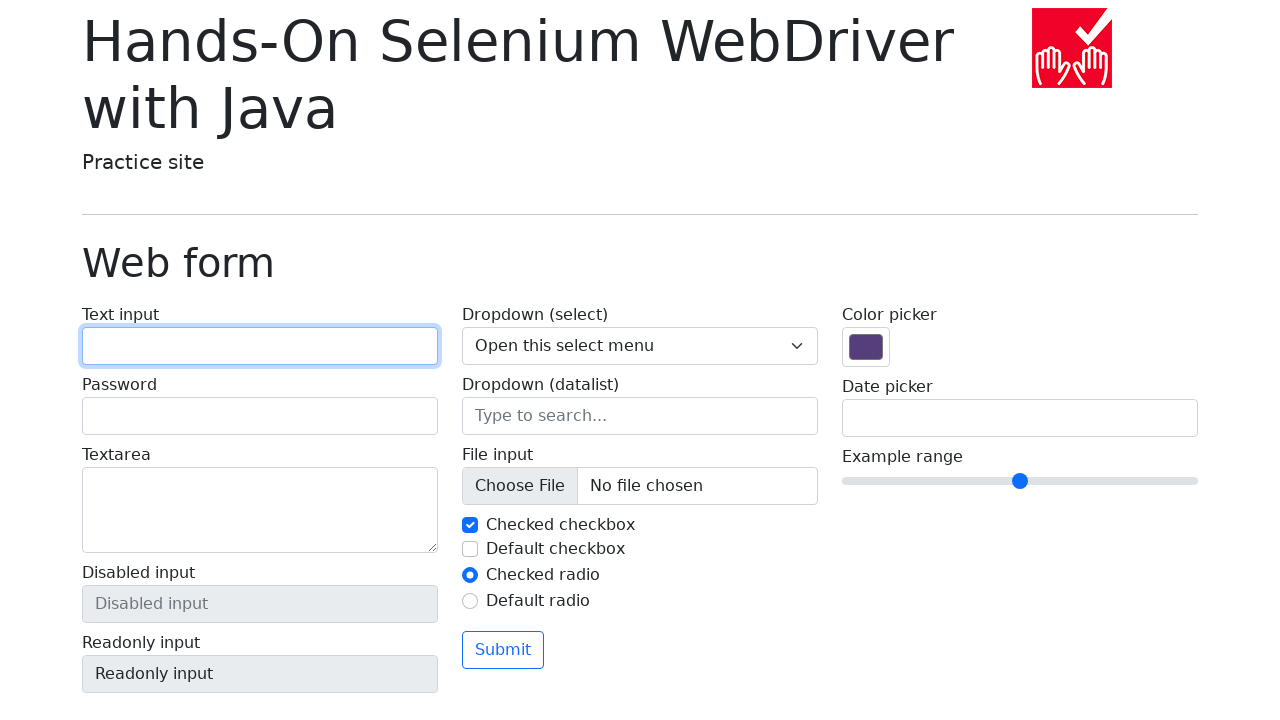

Verified input field is now empty
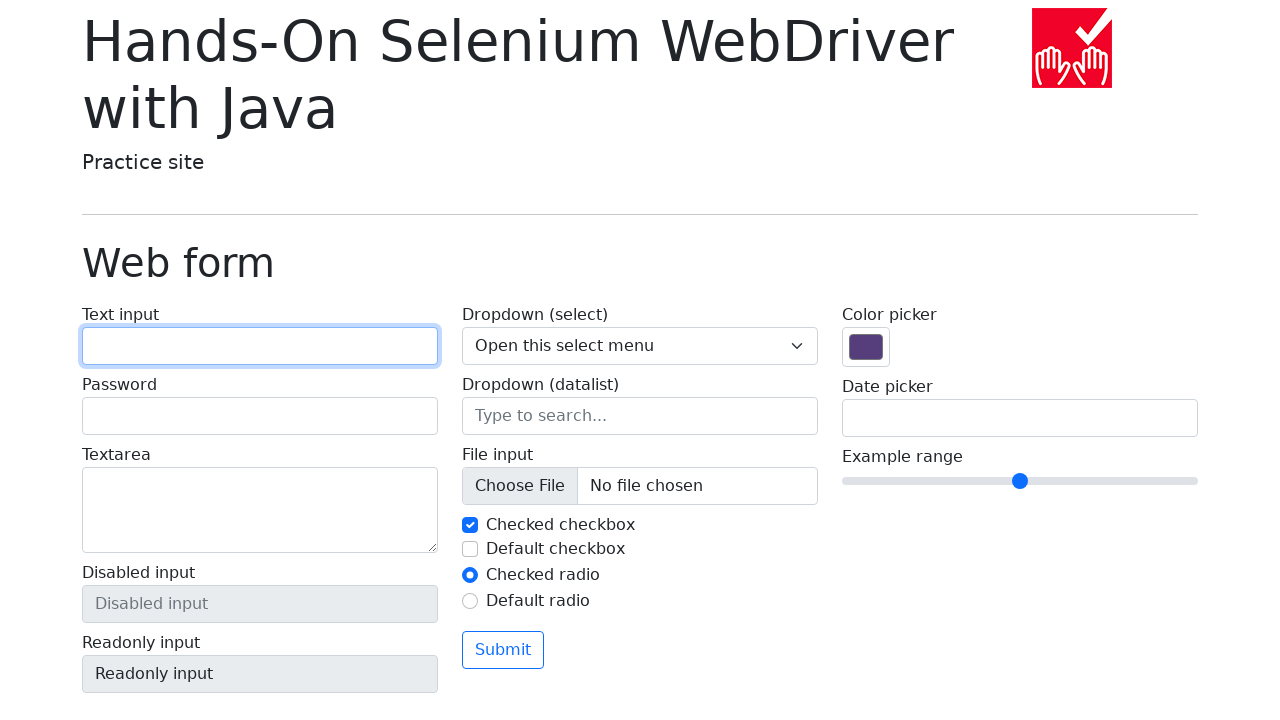

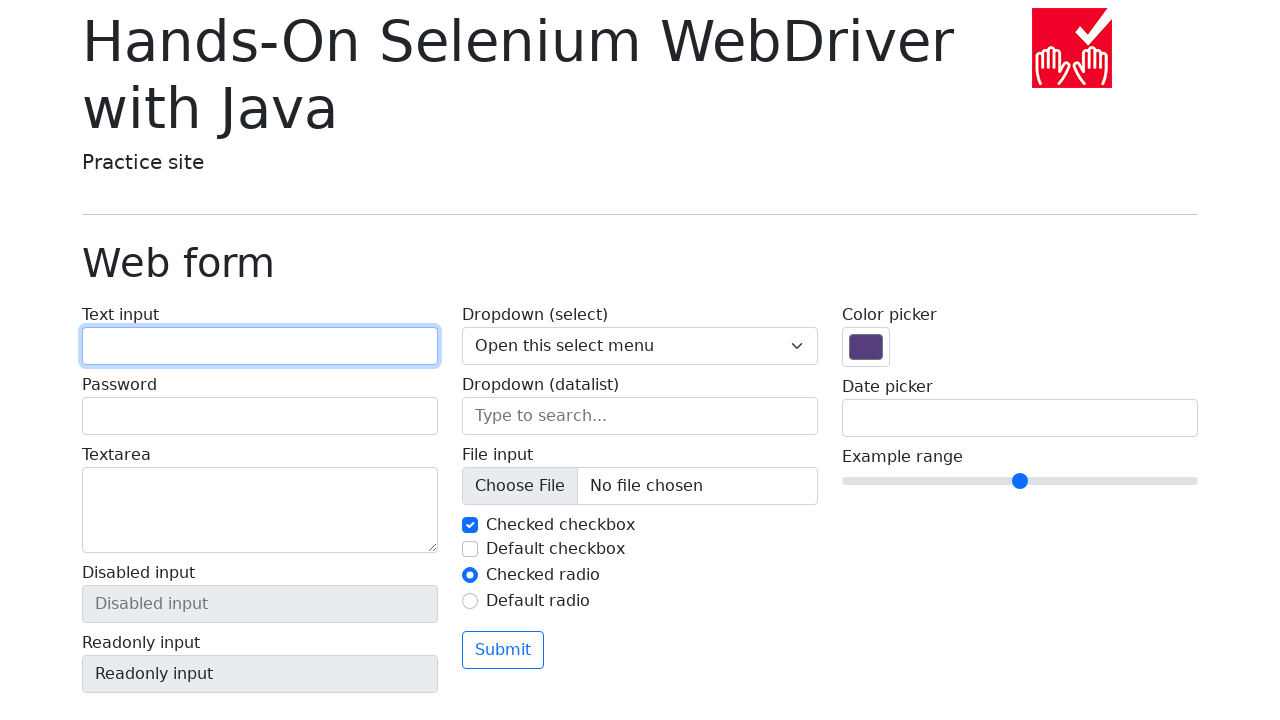